Tests that new todo items are appended to the bottom of the list and count is displayed

Starting URL: https://demo.playwright.dev/todomvc

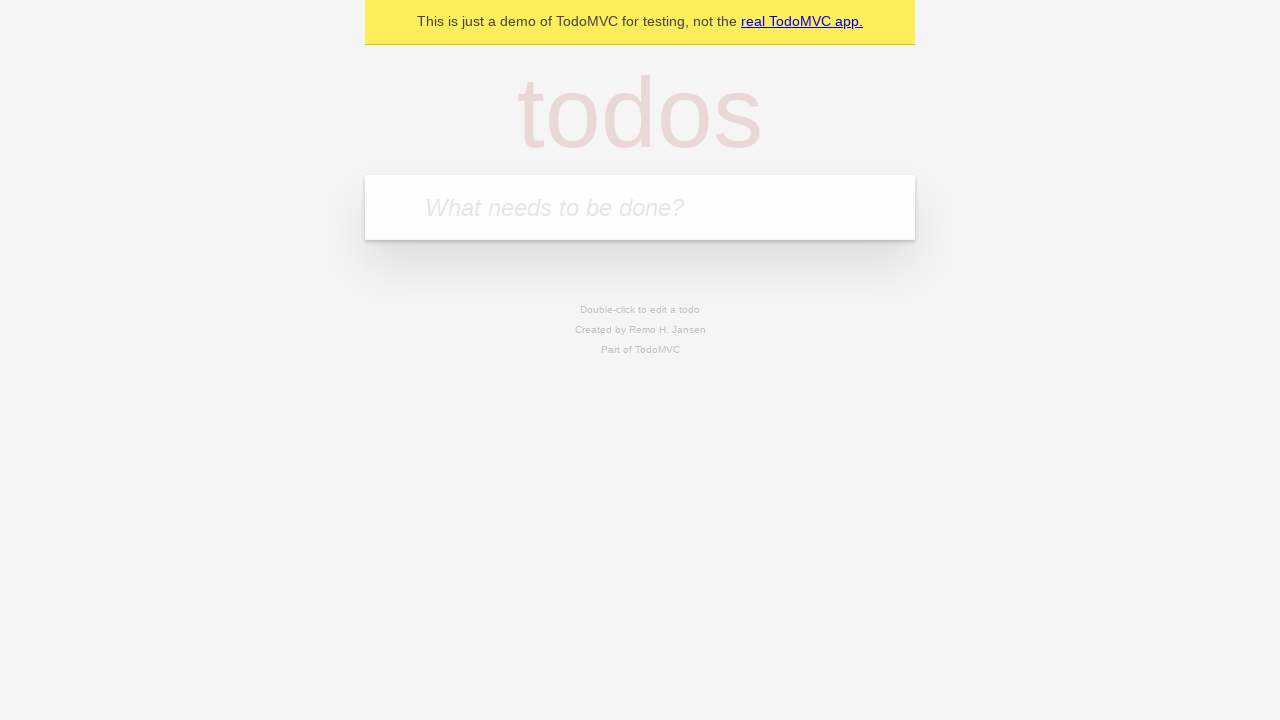

Filled todo input with 'buy some cheese' on internal:attr=[placeholder="What needs to be done?"i]
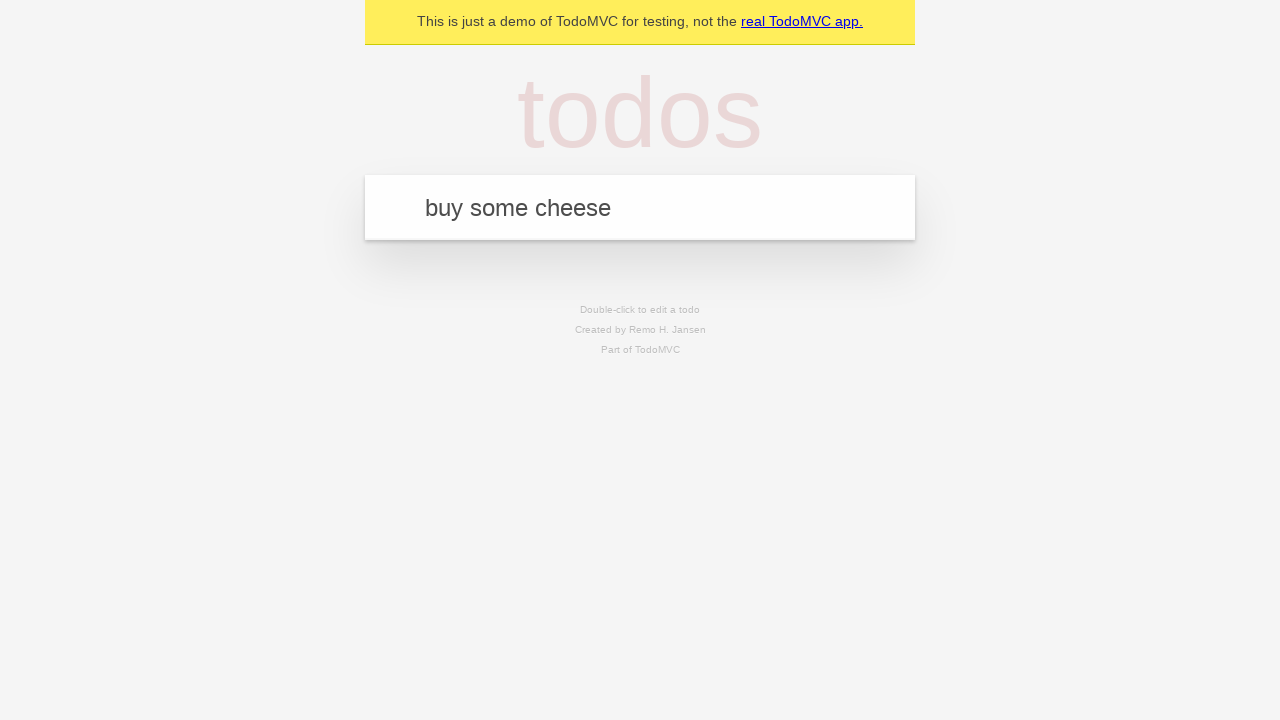

Pressed Enter to add todo 'buy some cheese' to the list on internal:attr=[placeholder="What needs to be done?"i]
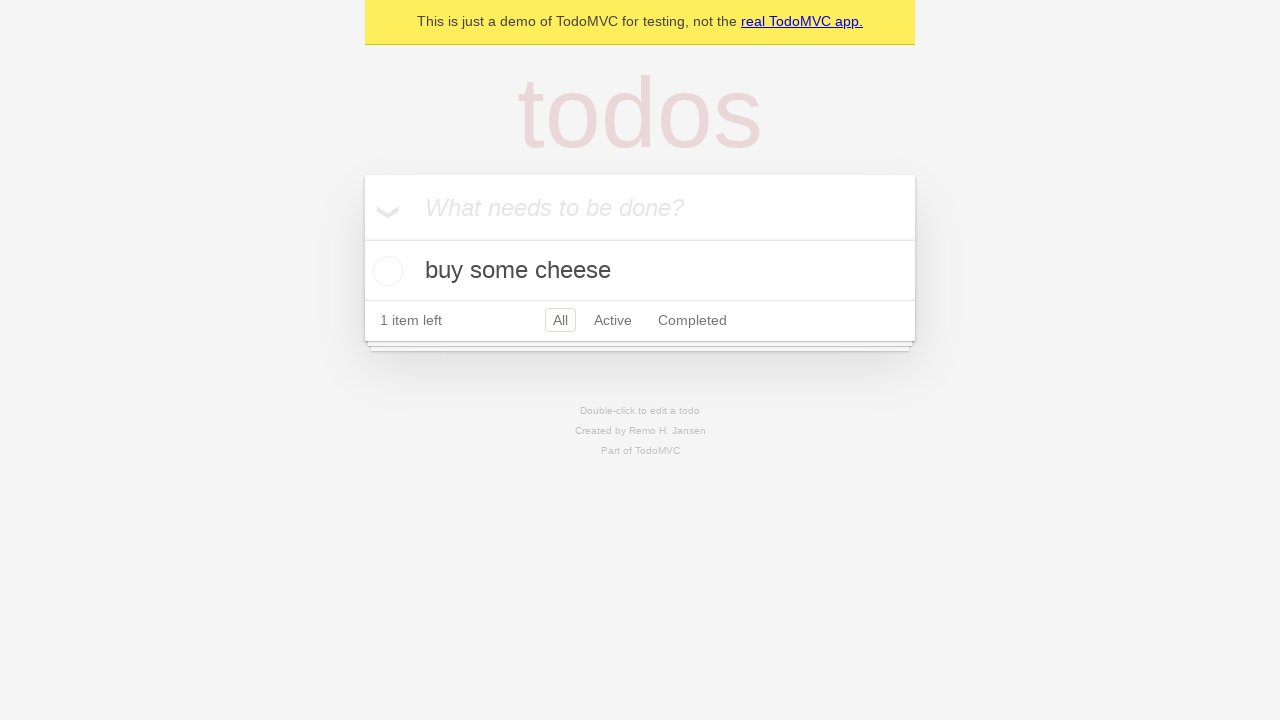

Filled todo input with 'feed the cat' on internal:attr=[placeholder="What needs to be done?"i]
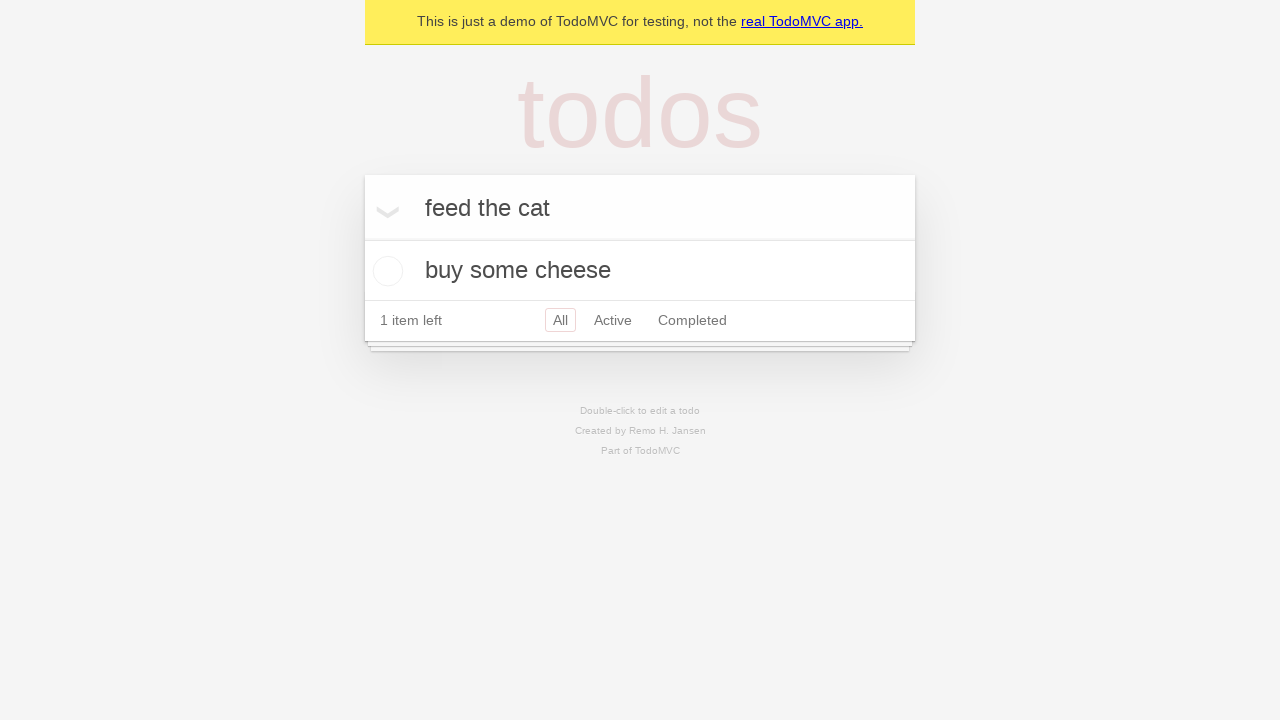

Pressed Enter to add todo 'feed the cat' to the list on internal:attr=[placeholder="What needs to be done?"i]
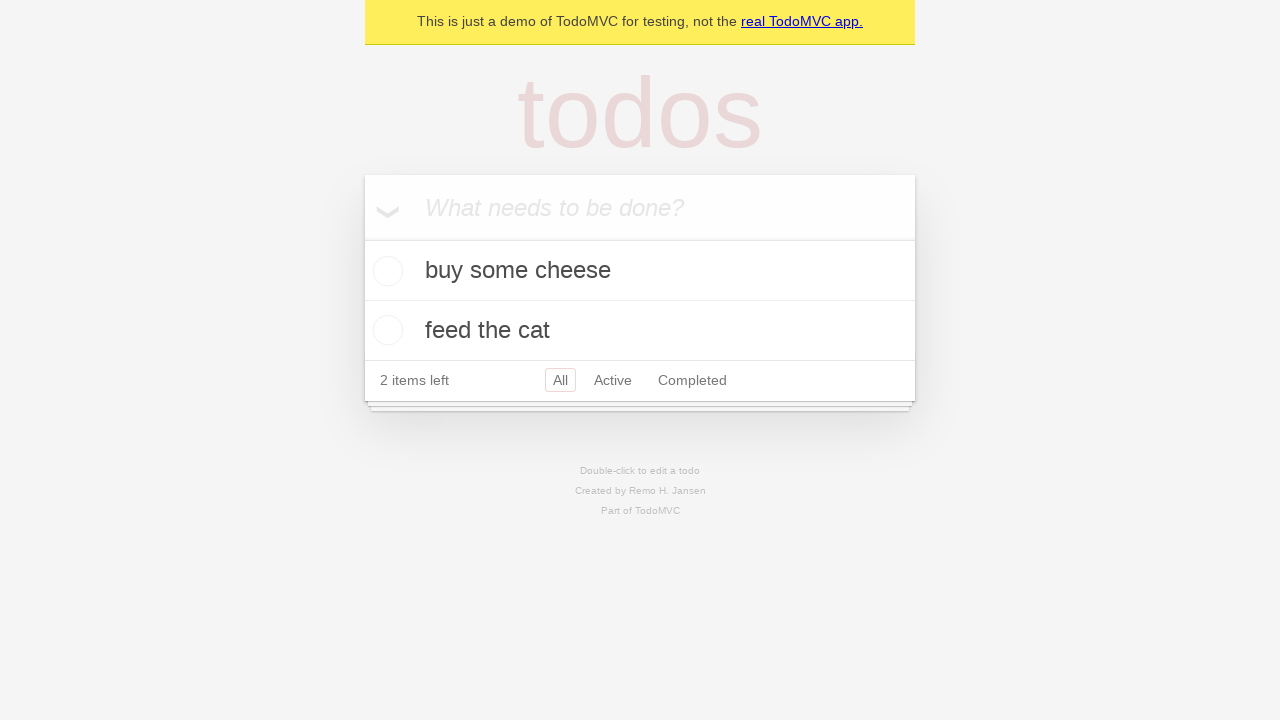

Filled todo input with 'book a doctors appointment' on internal:attr=[placeholder="What needs to be done?"i]
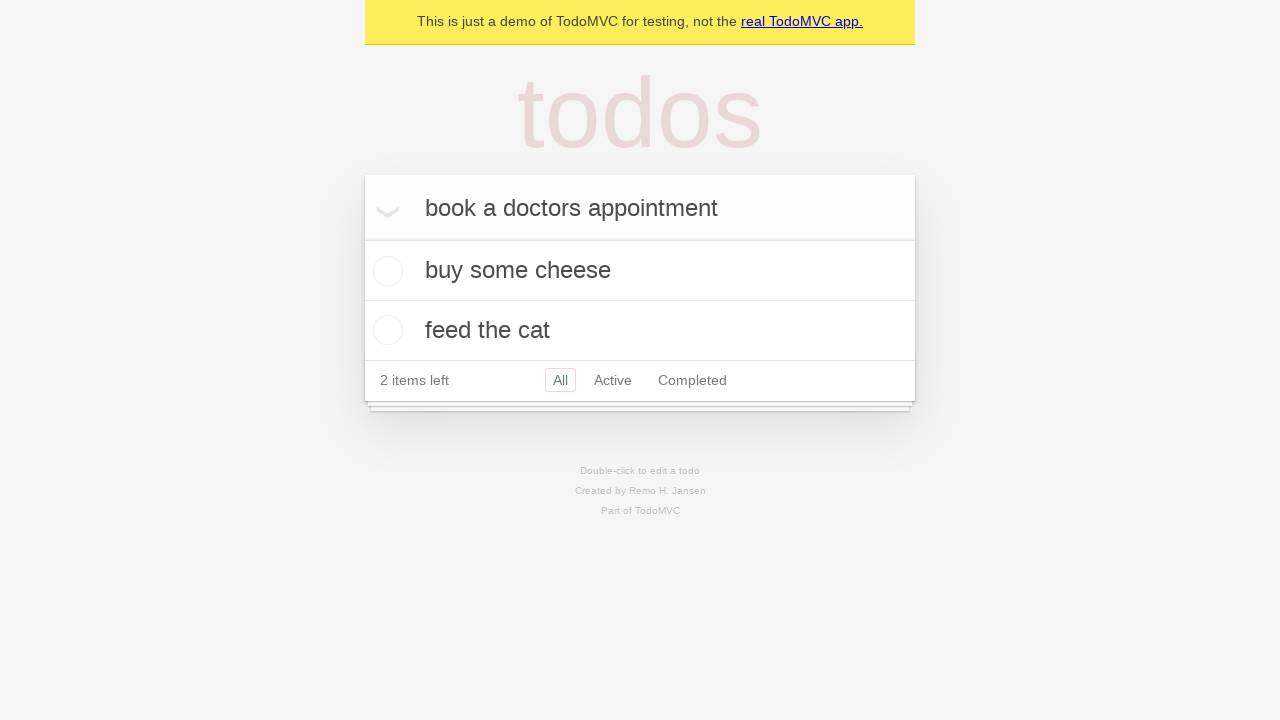

Pressed Enter to add todo 'book a doctors appointment' to the list on internal:attr=[placeholder="What needs to be done?"i]
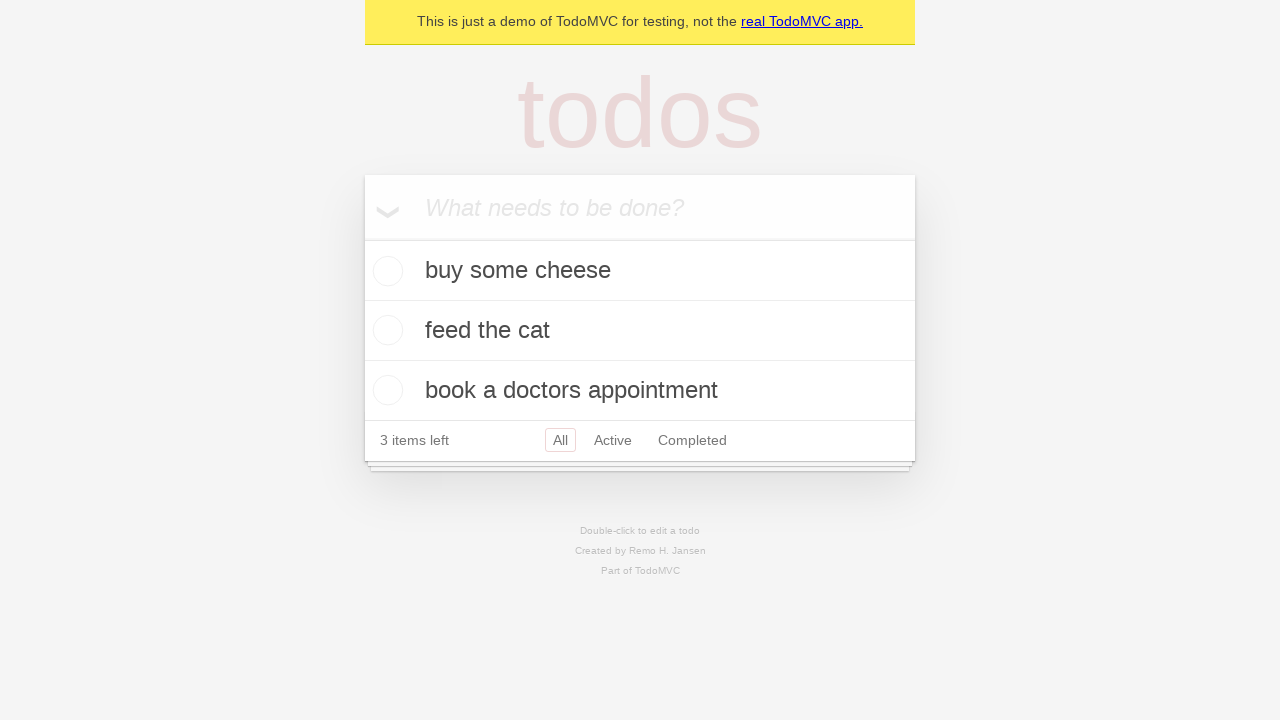

Todo count element appeared on page
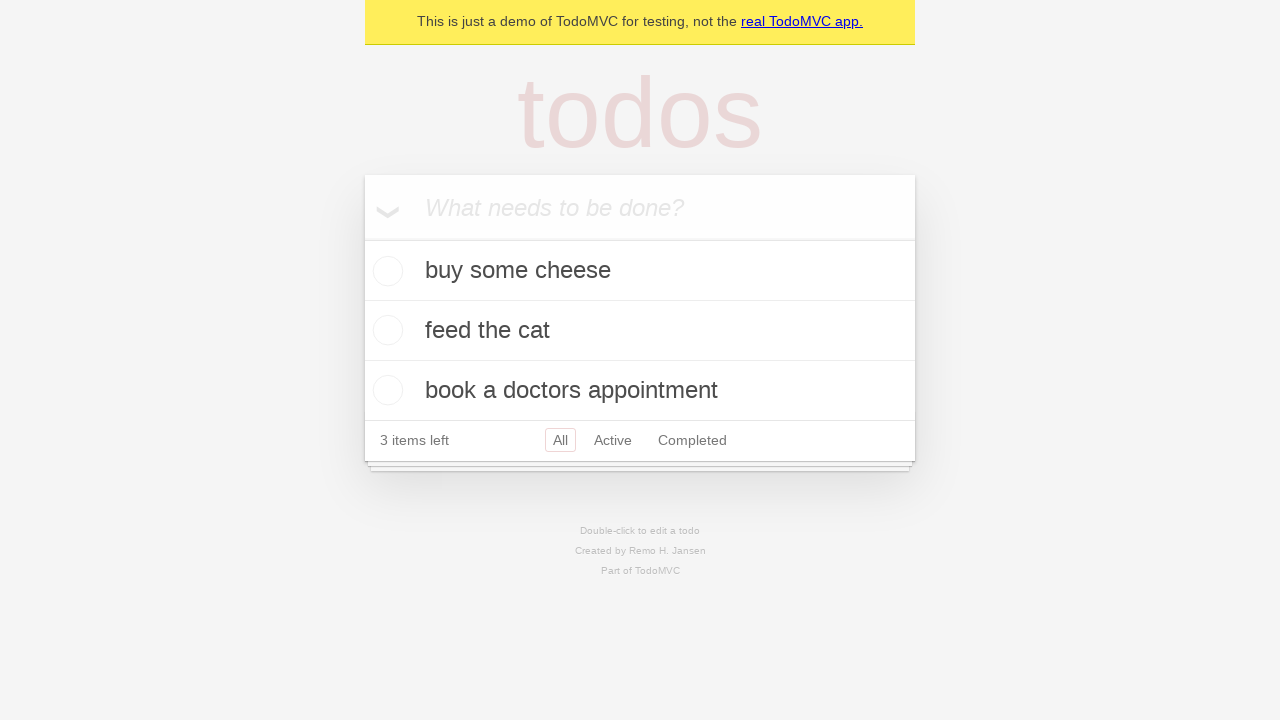

Verified that '3 items left' is displayed, confirming all todos were added to bottom of list
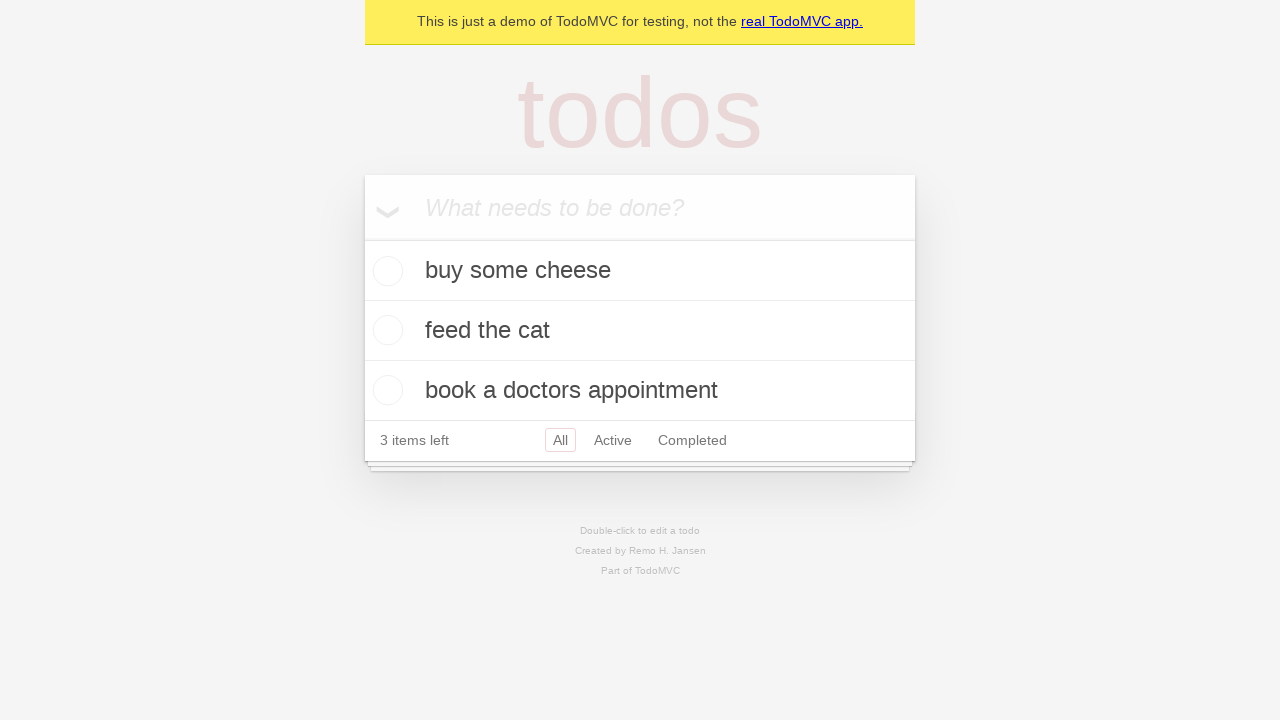

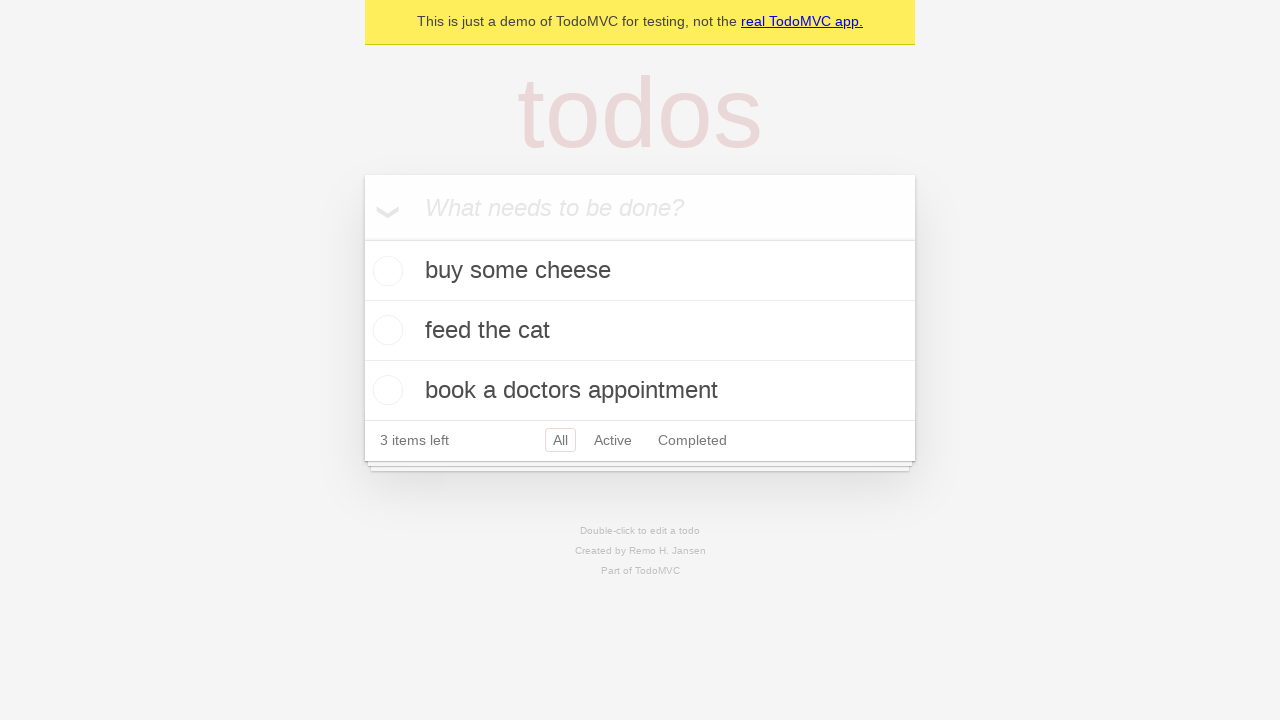